Tests the email subscription form by entering an email address and clicking the submit button

Starting URL: https://chadd.org/for-adults/overview/

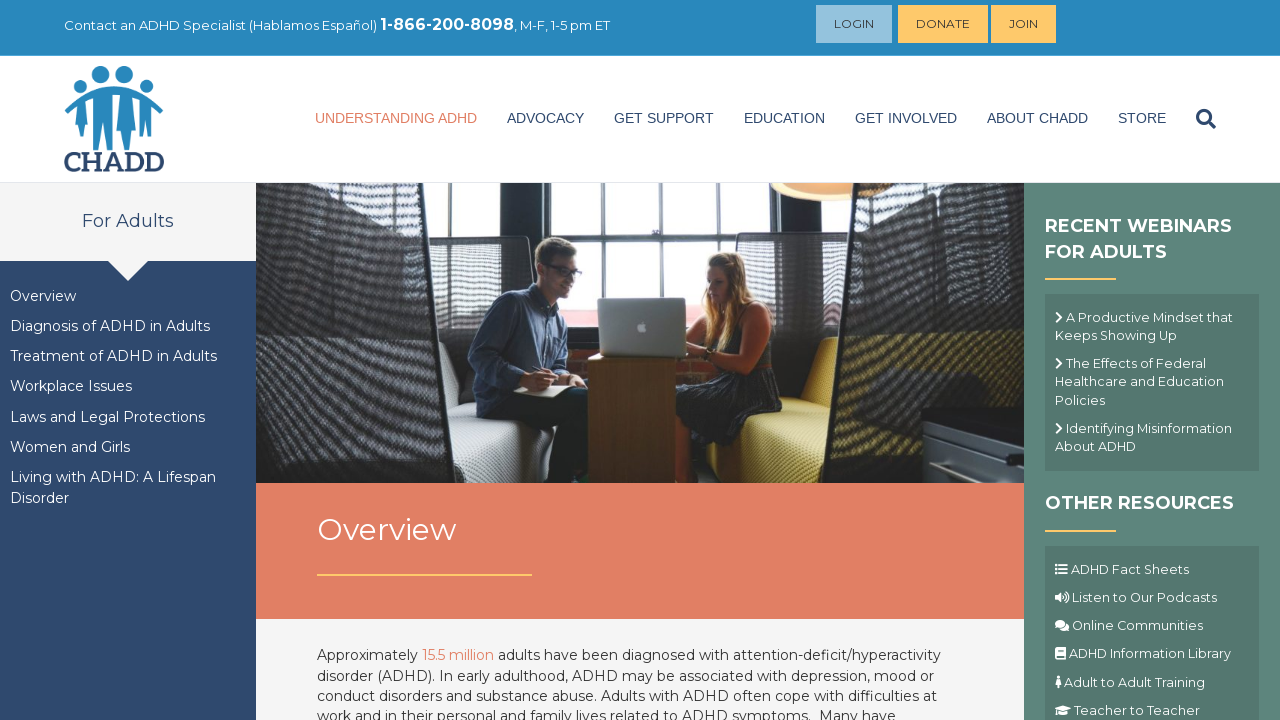

Navigated to CHADD for adults overview page
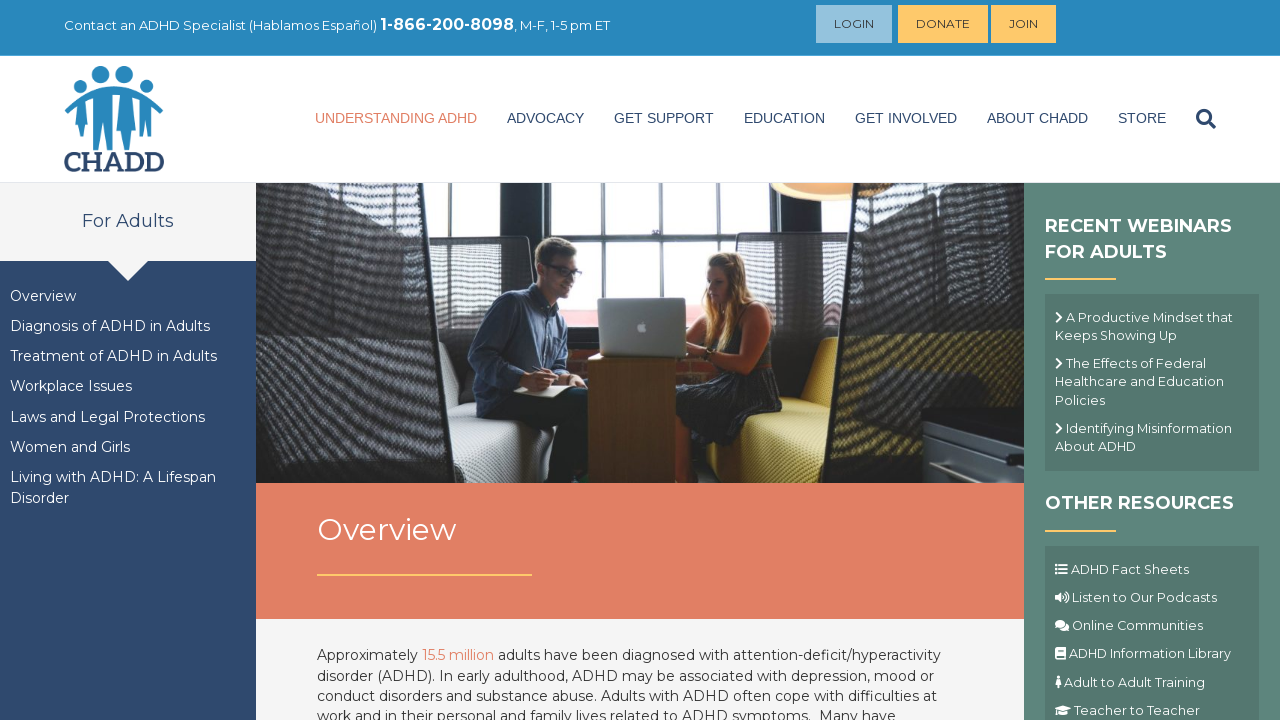

Filled email field with 'testuser749@example.com' on input[name='EMAIL']
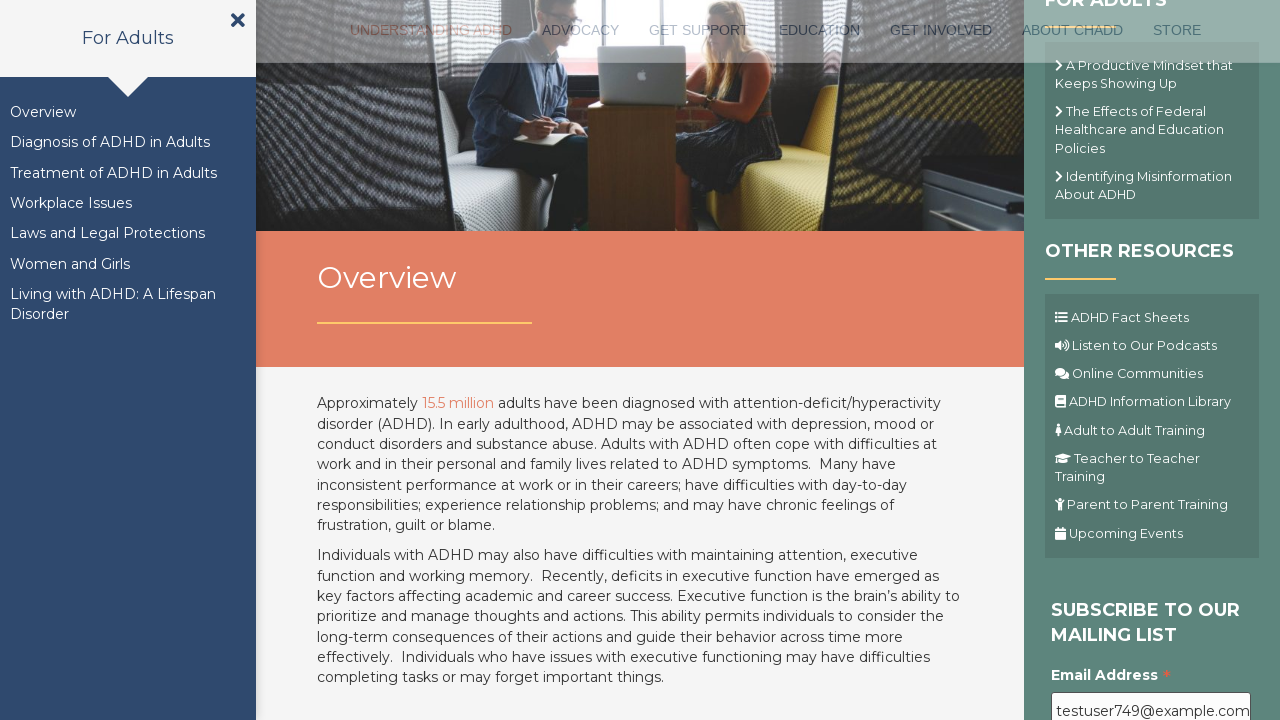

Clicked submit button to subscribe to email list at (1111, 361) on .button
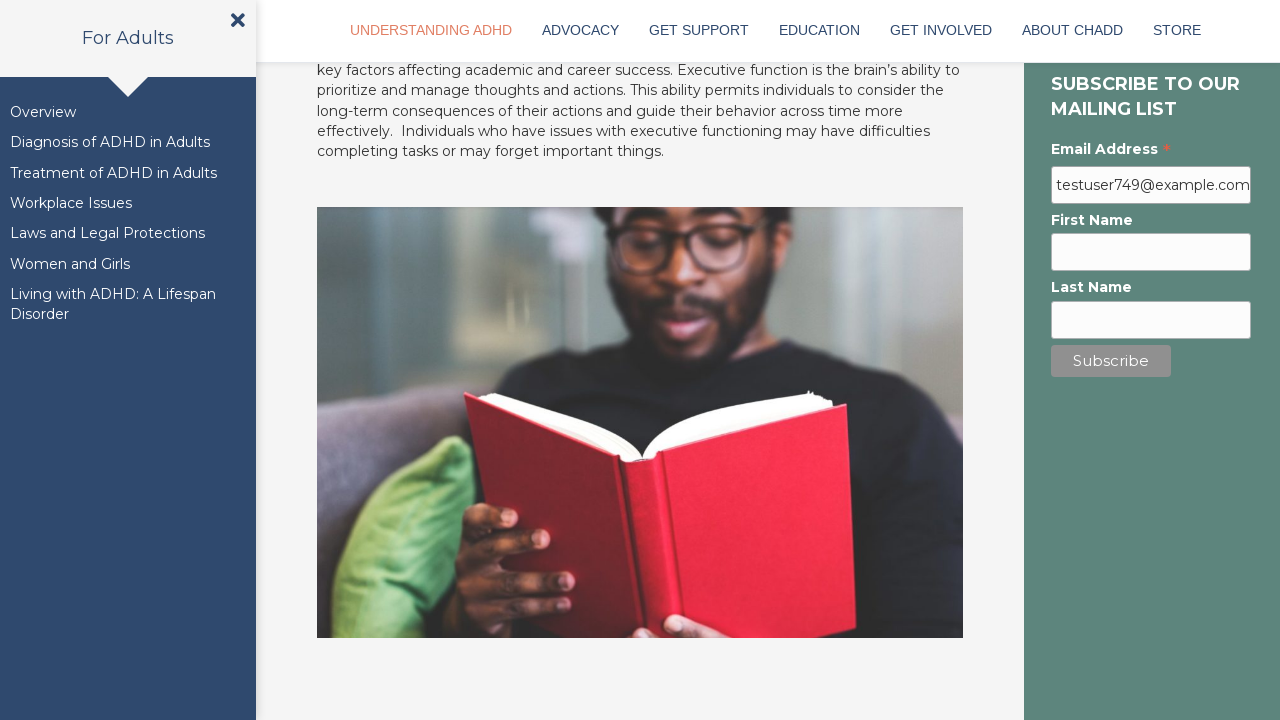

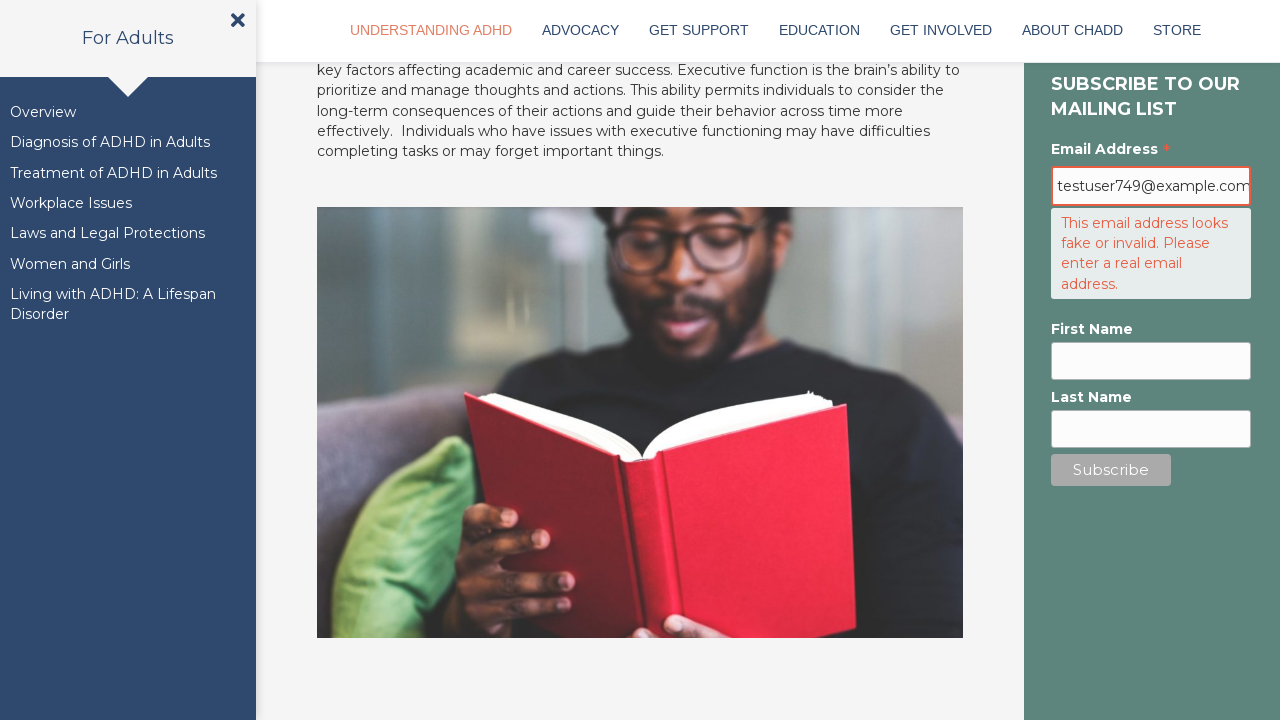